Tests a basic web form by entering text into an input field and clicking the submit button, then verifying a confirmation message appears.

Starting URL: https://www.selenium.dev/selenium/web/web-form.html

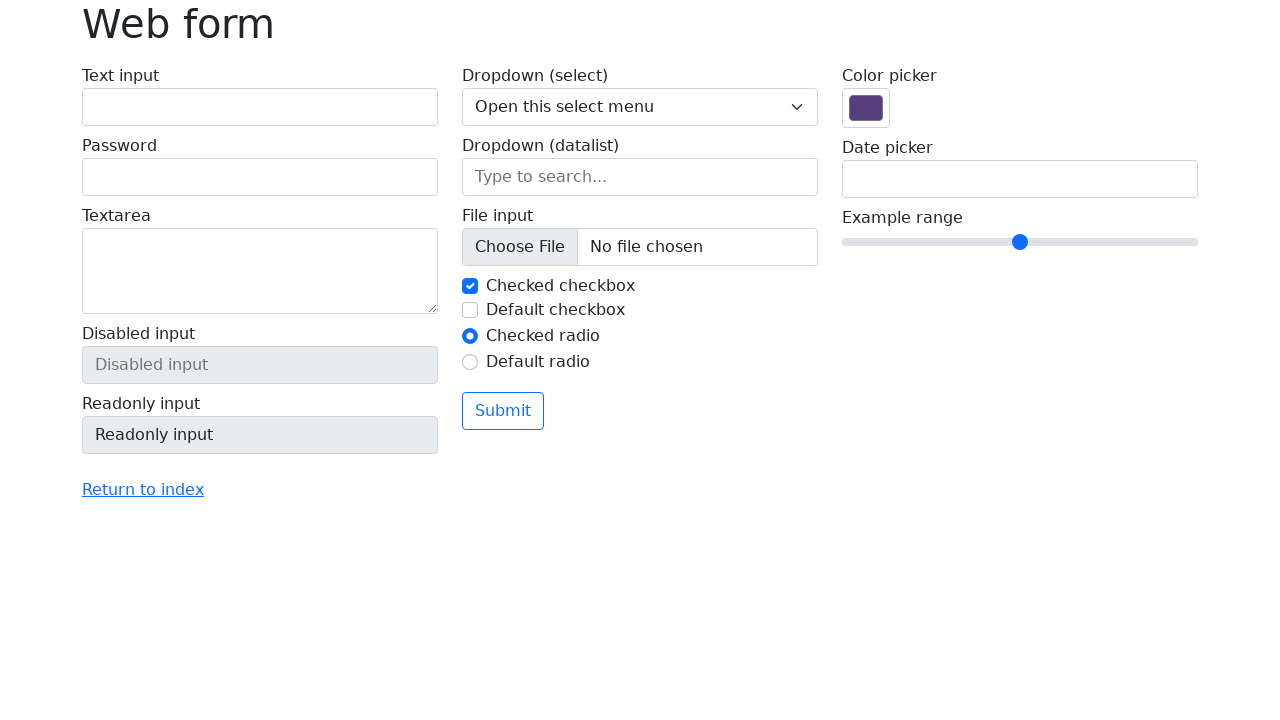

Filled text input field with 'Selenium' on input[name='my-text']
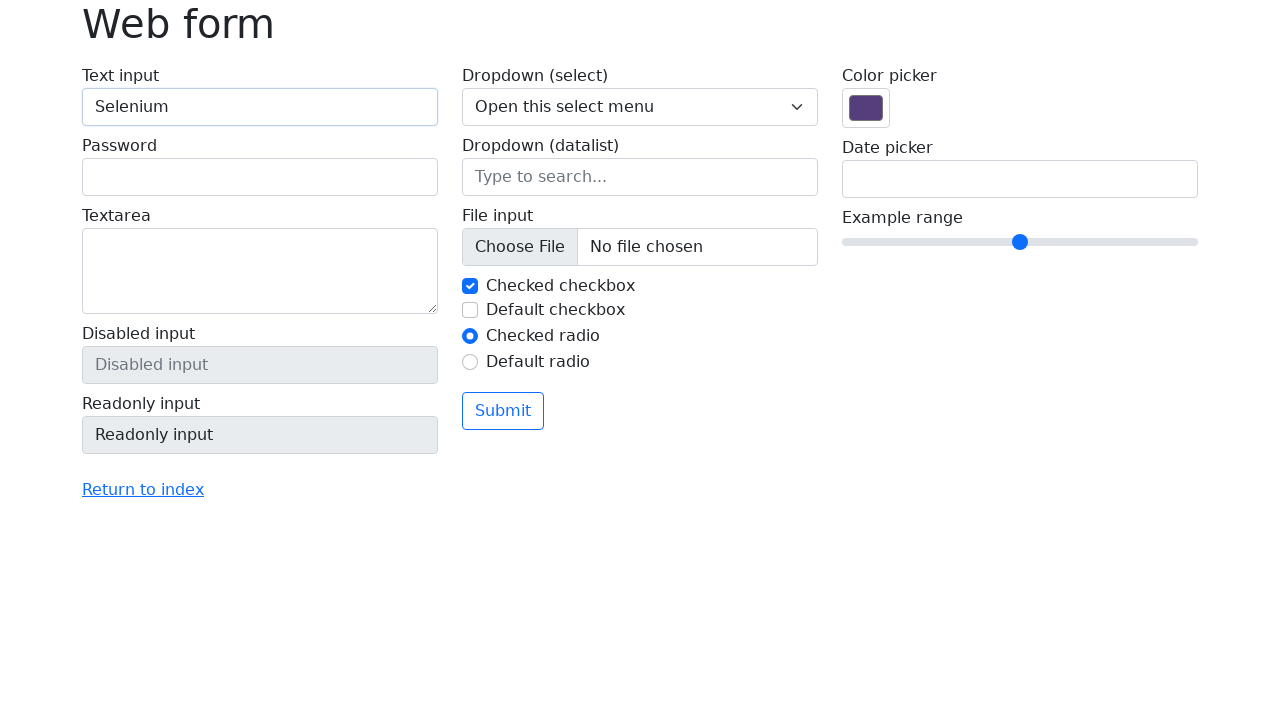

Clicked the submit button at (503, 411) on button
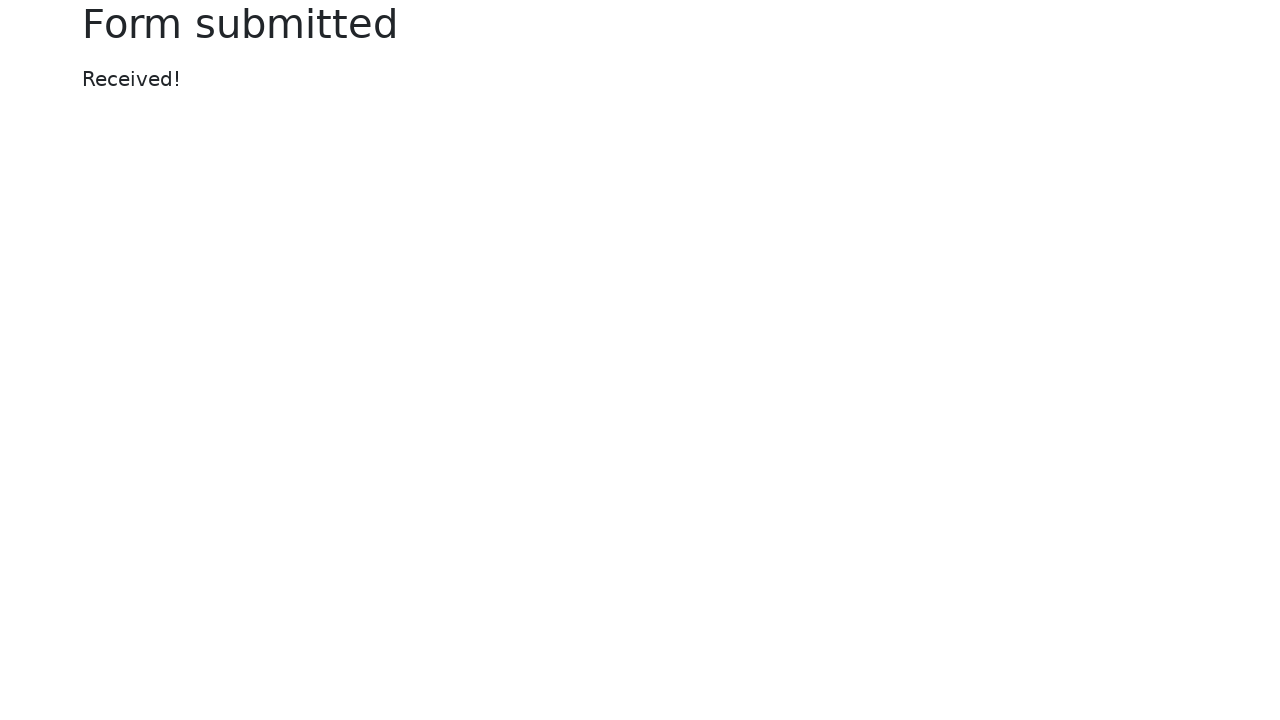

Confirmation message appeared
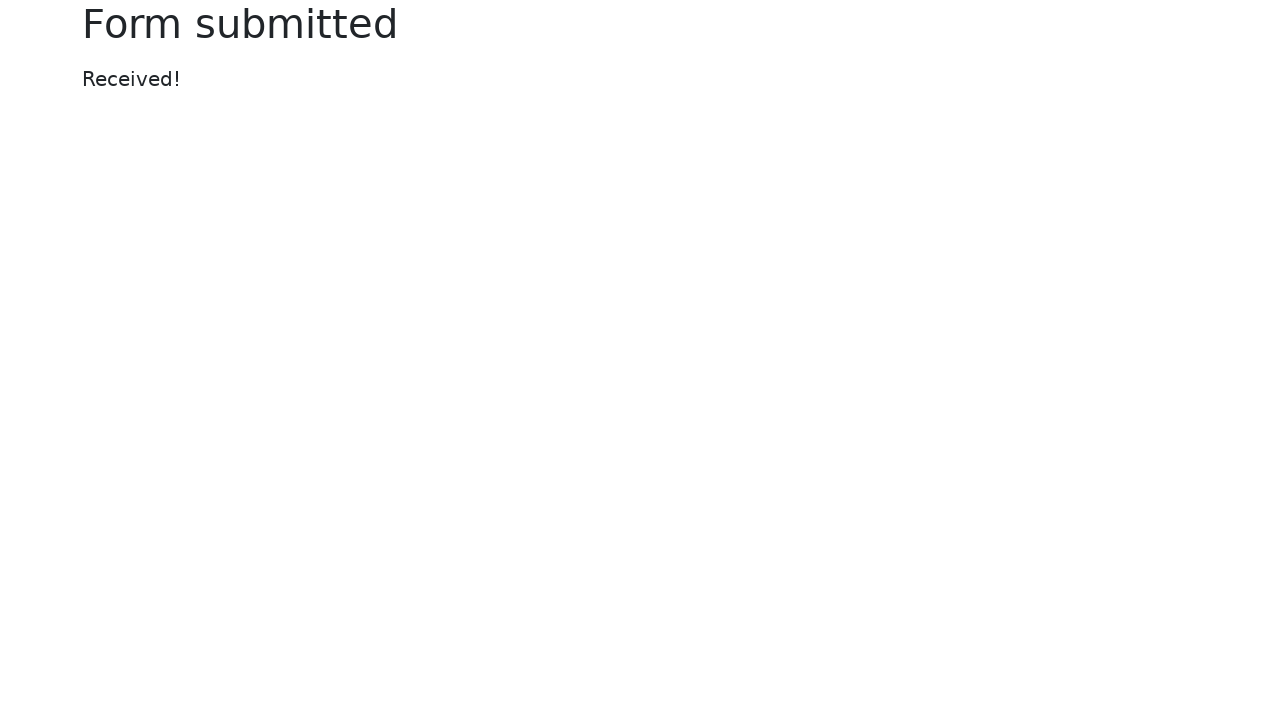

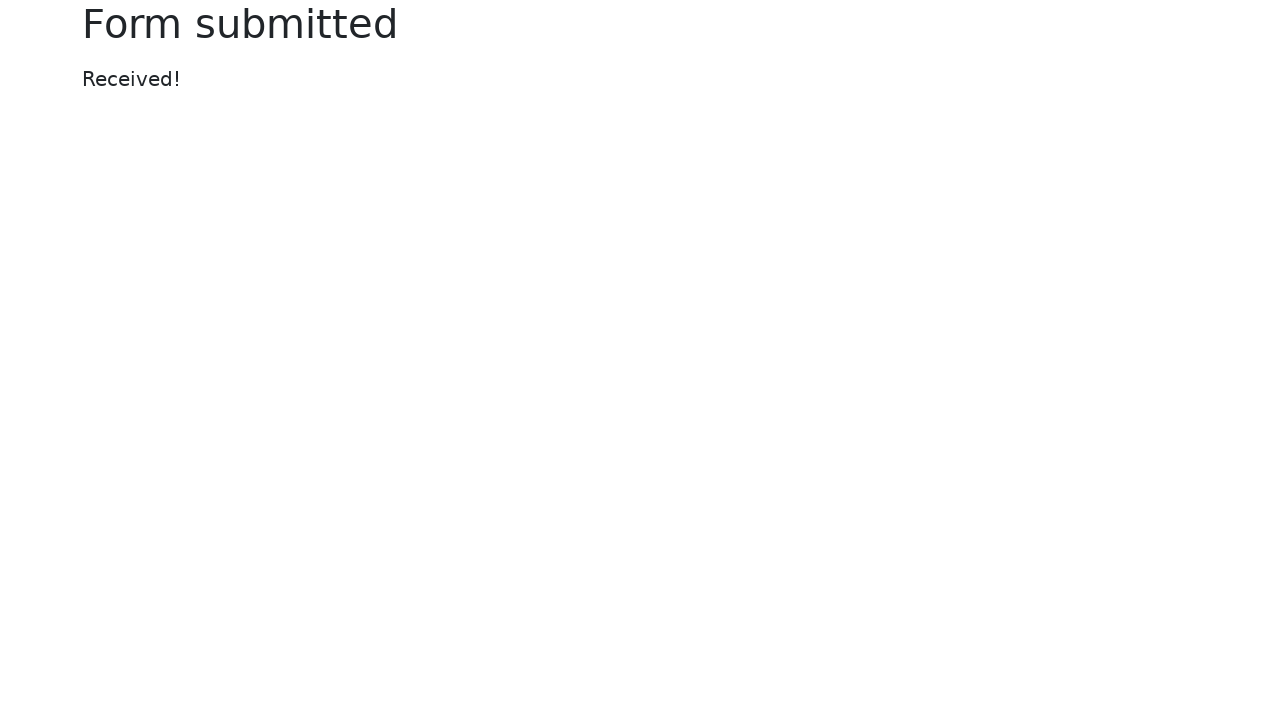